Tests drag and drop using click-and-hold approach by holding the source element and moving it to the target within an iframe

Starting URL: https://jqueryui.com/droppable/

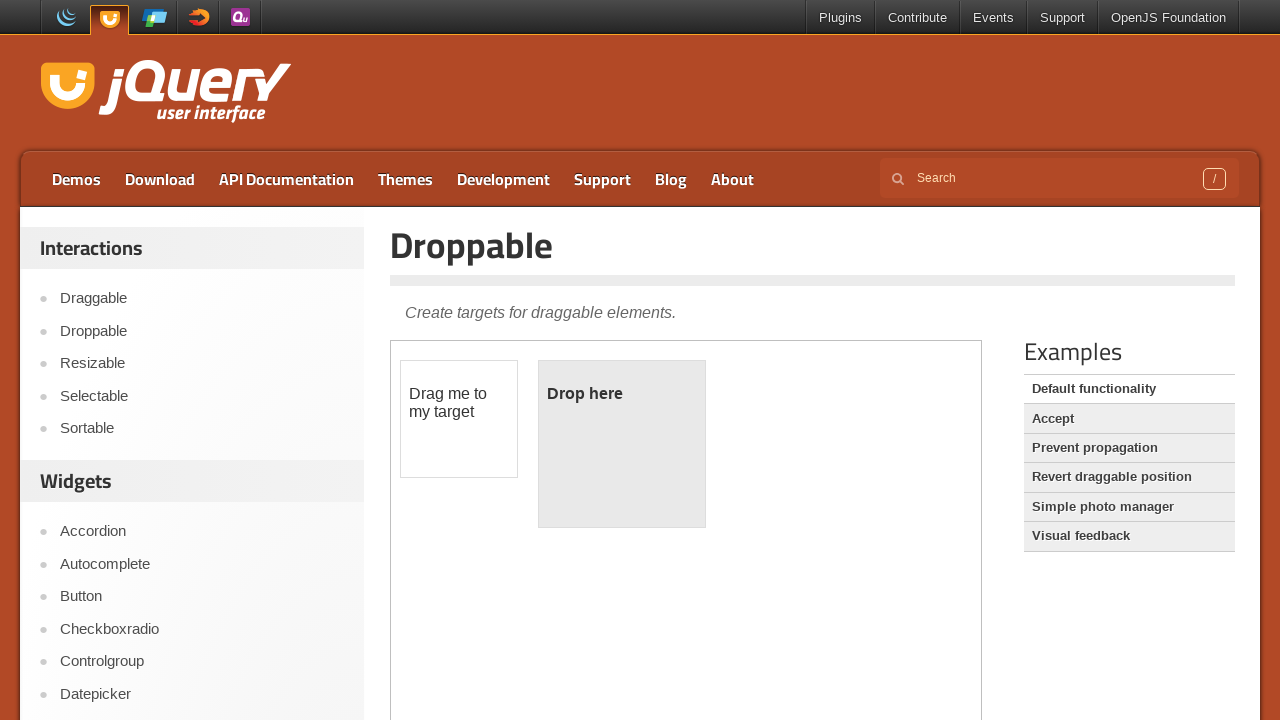

Navigated to jQuery UI droppable demo page
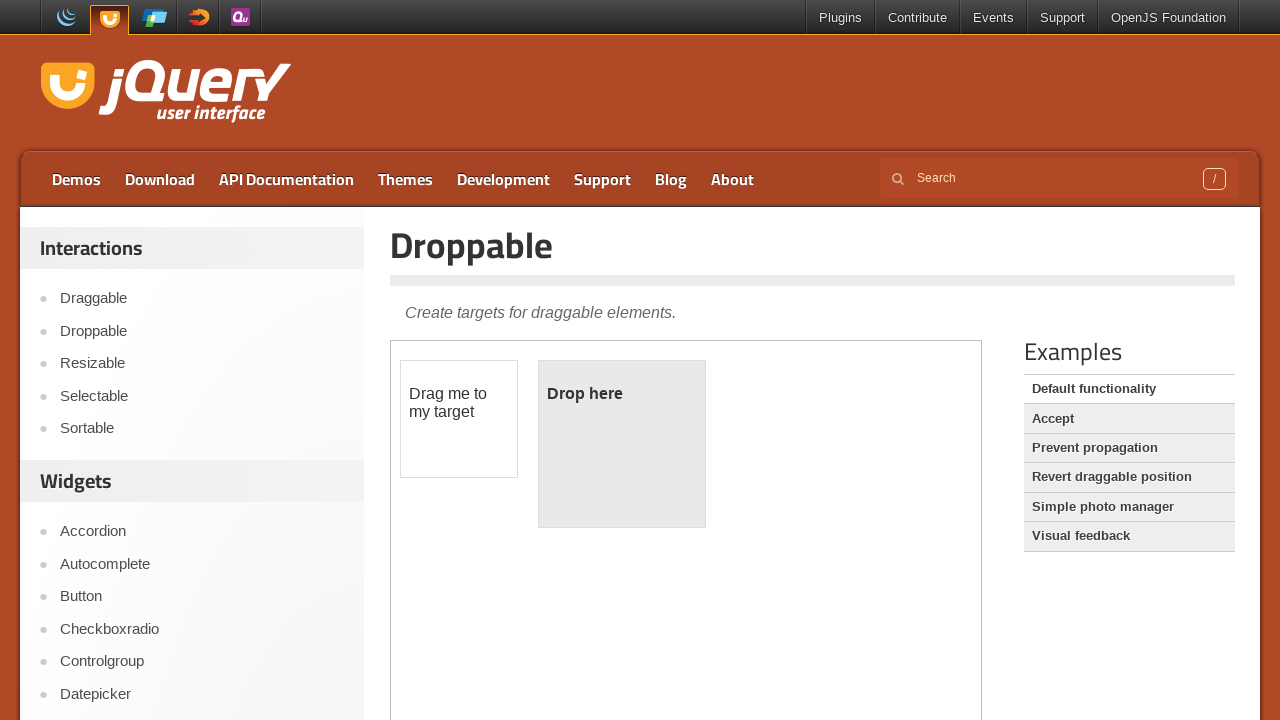

Located the demo iframe containing drag-drop elements
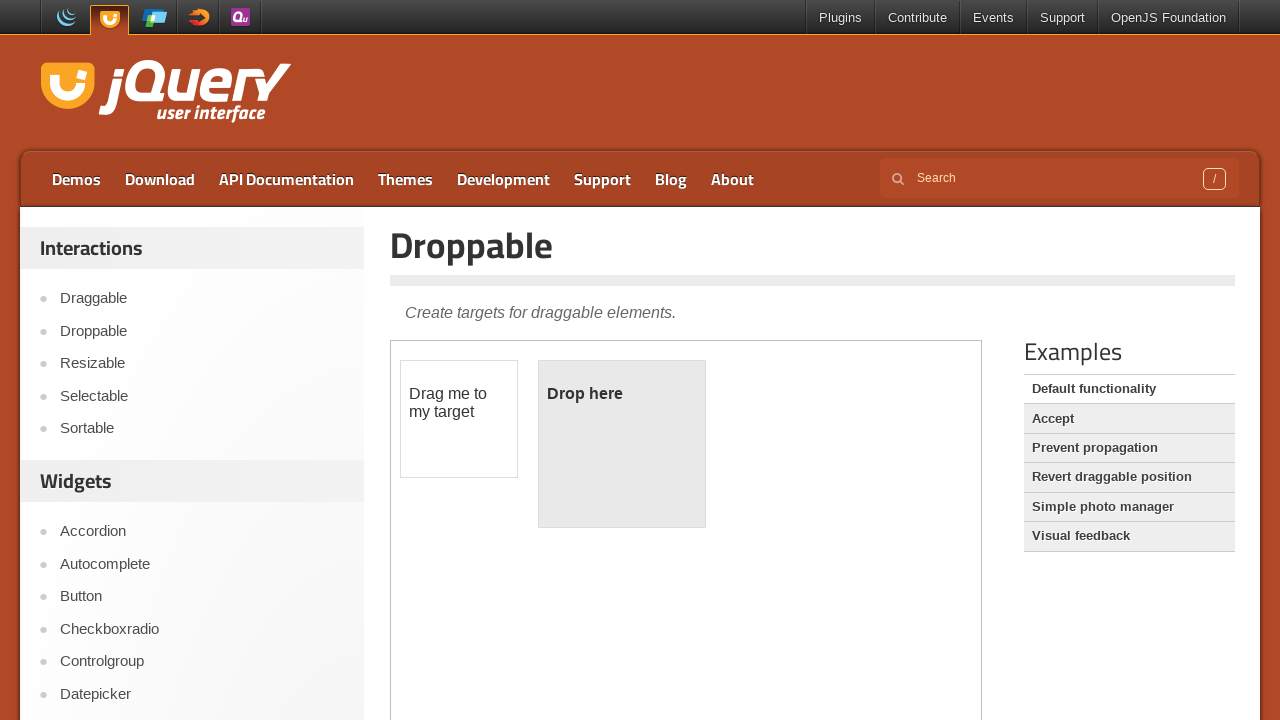

Located the draggable source element
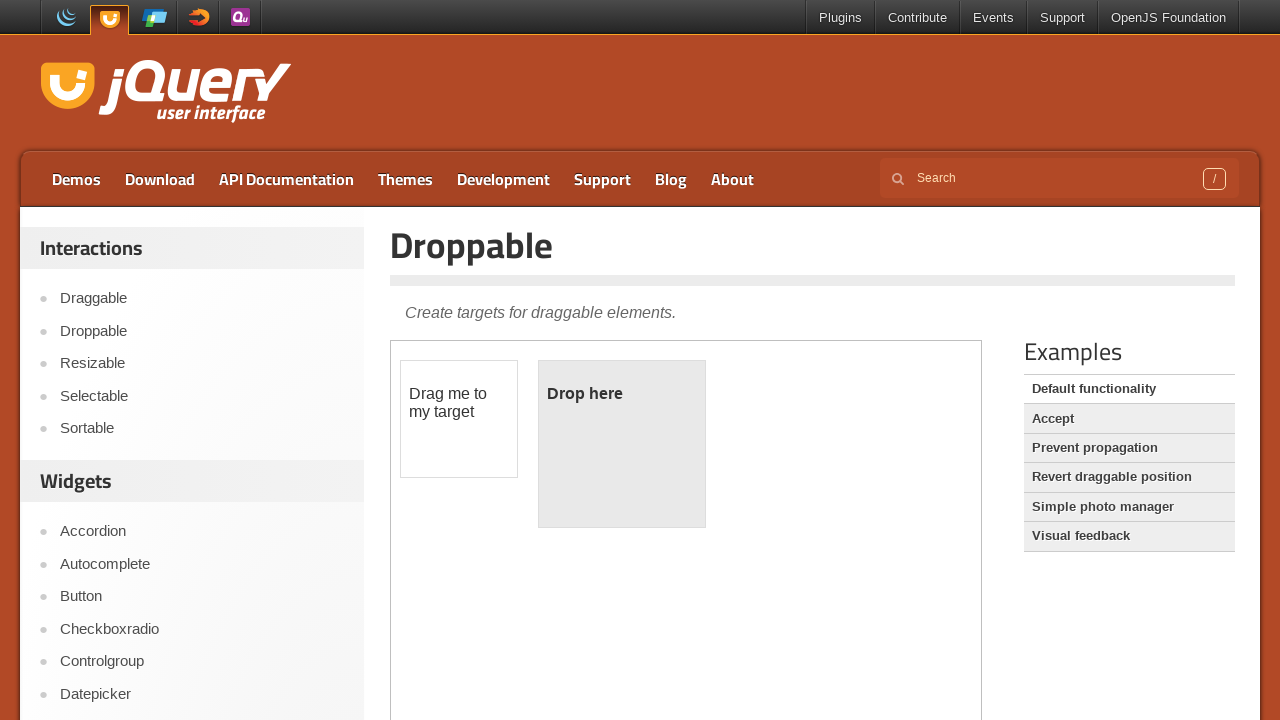

Located the droppable target element
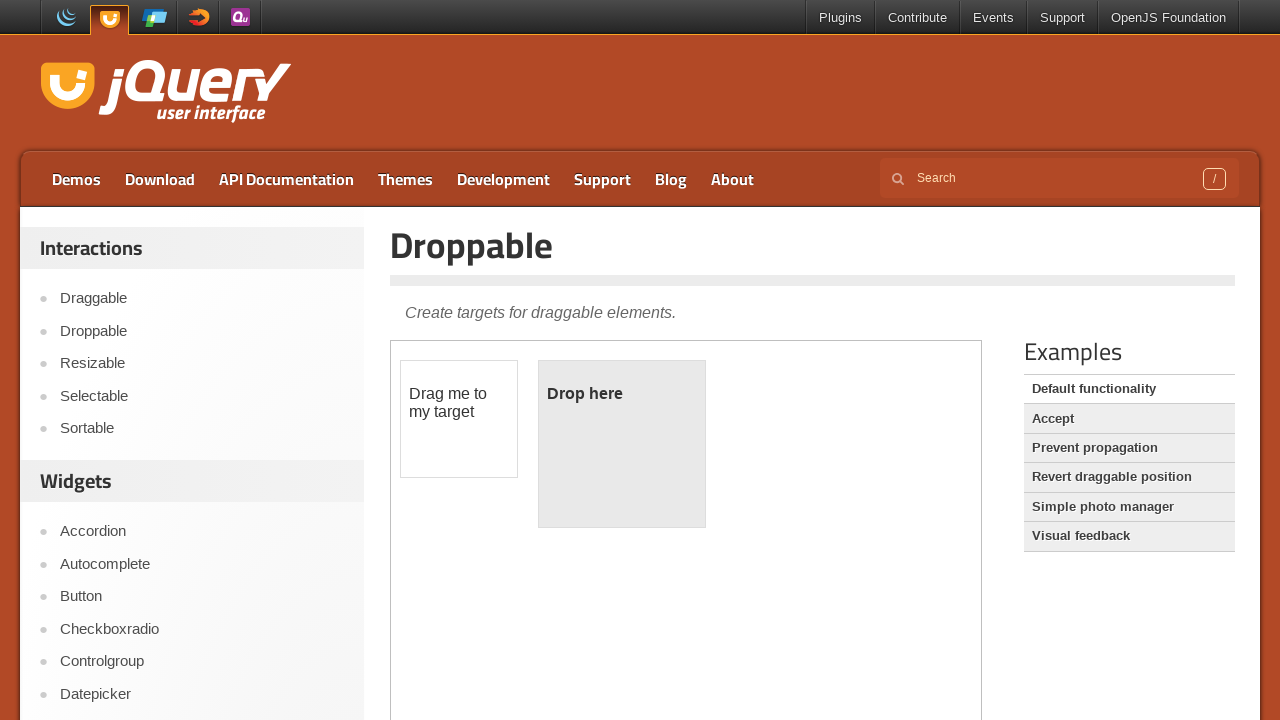

Performed drag and drop by dragging source element to target element at (622, 444)
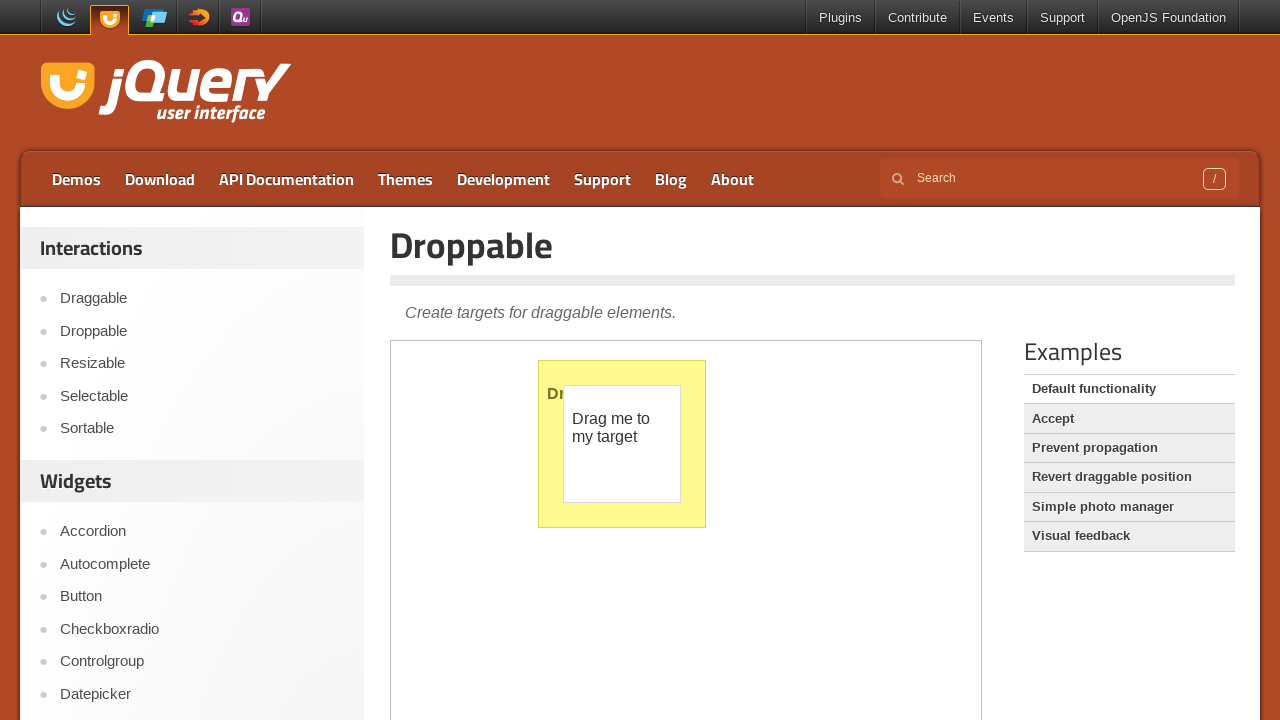

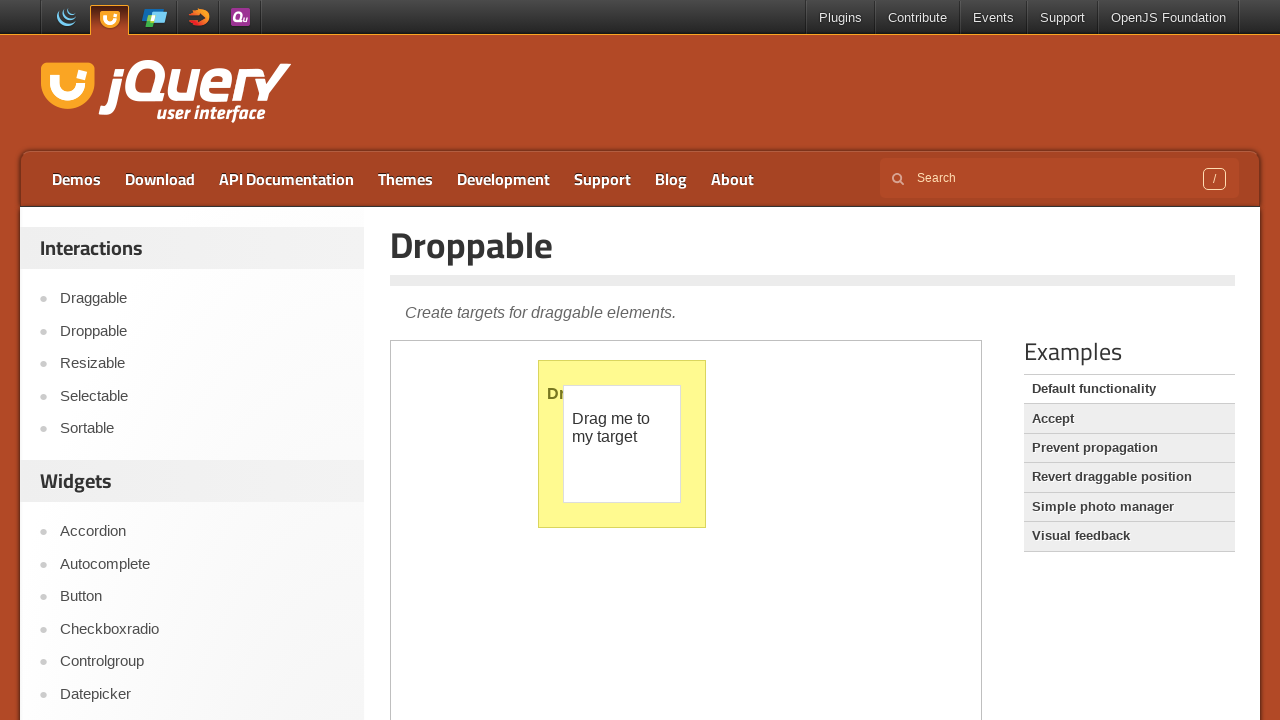